Tests dynamic properties page where elements change state over time - buttons become enabled and visible after delays.

Starting URL: https://demoqa.com

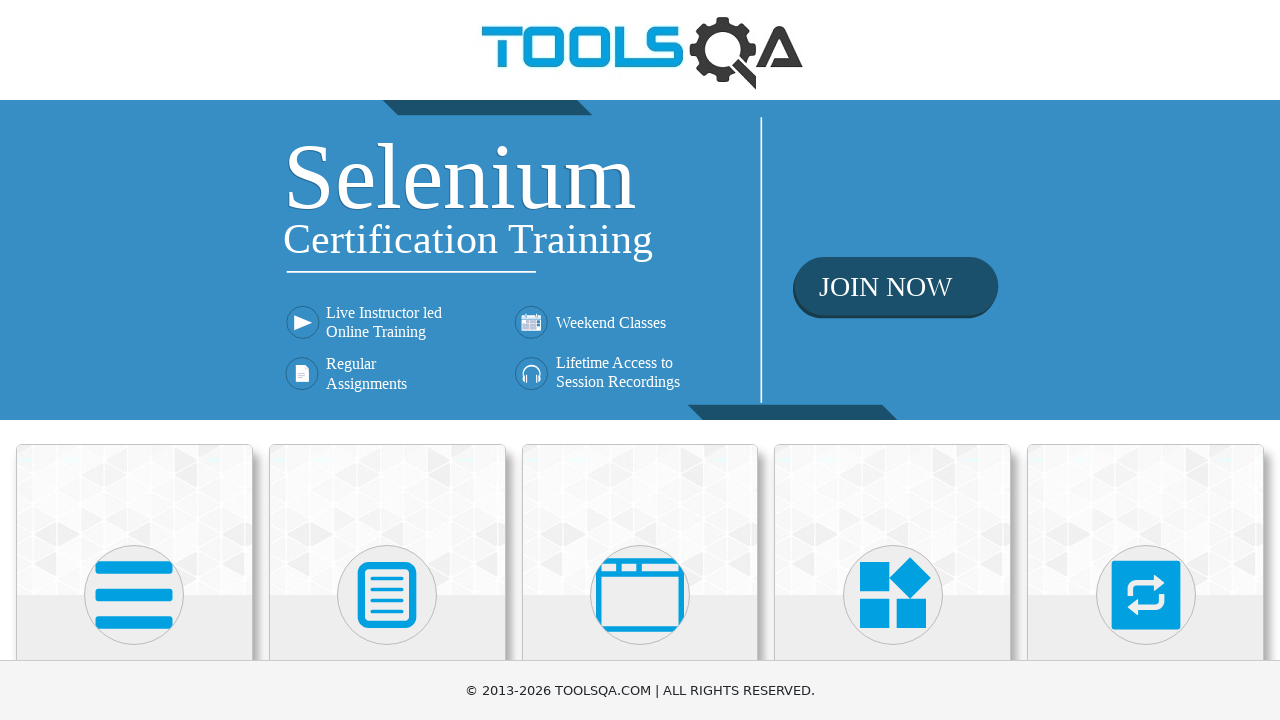

Clicked on Elements category at (134, 360) on internal:text="Elements"i
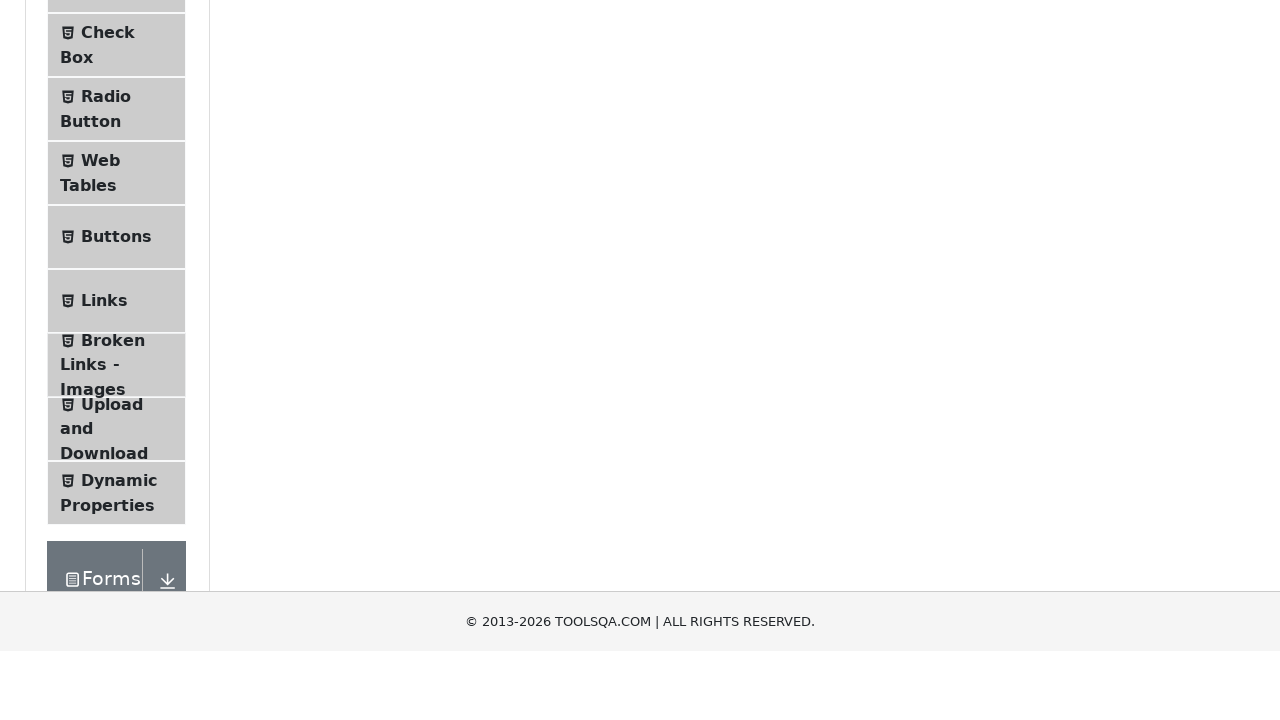

Clicked on Dynamic Properties menu item at (119, 348) on internal:text="Dynamic Properties"s
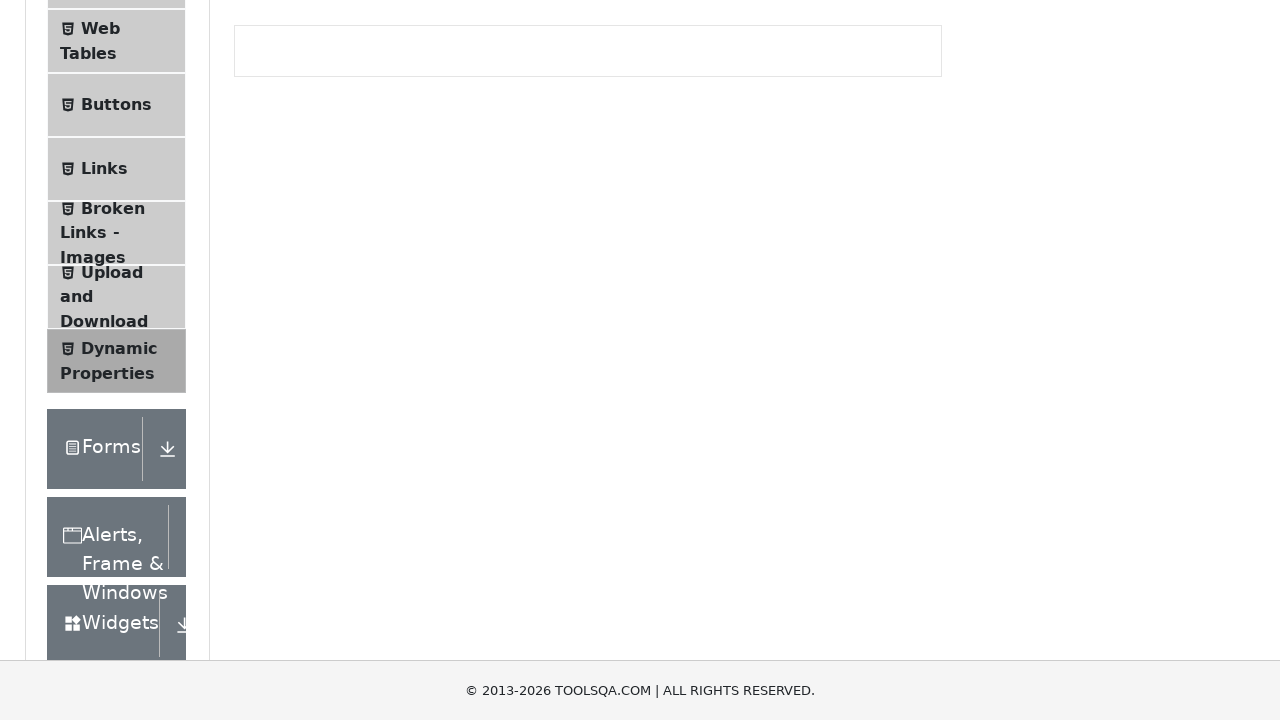

Waited for enable after button to become attached
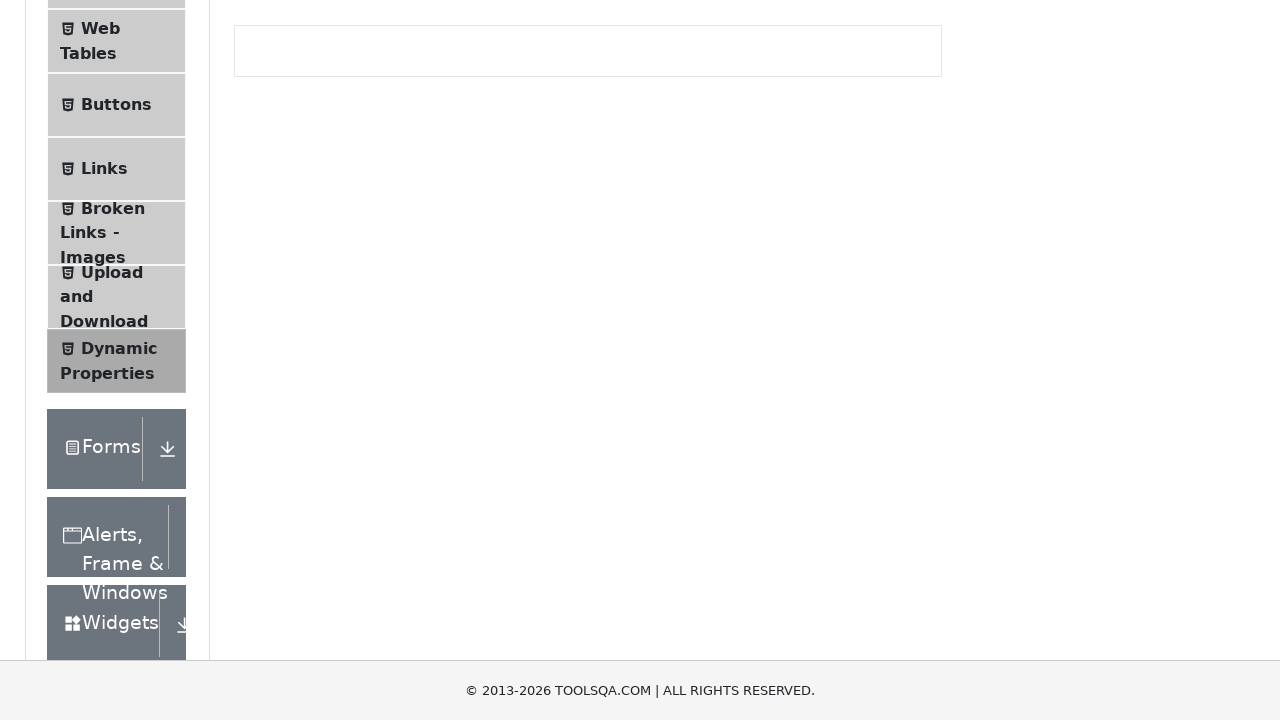

Waited for visible after button to appear (10 second timeout)
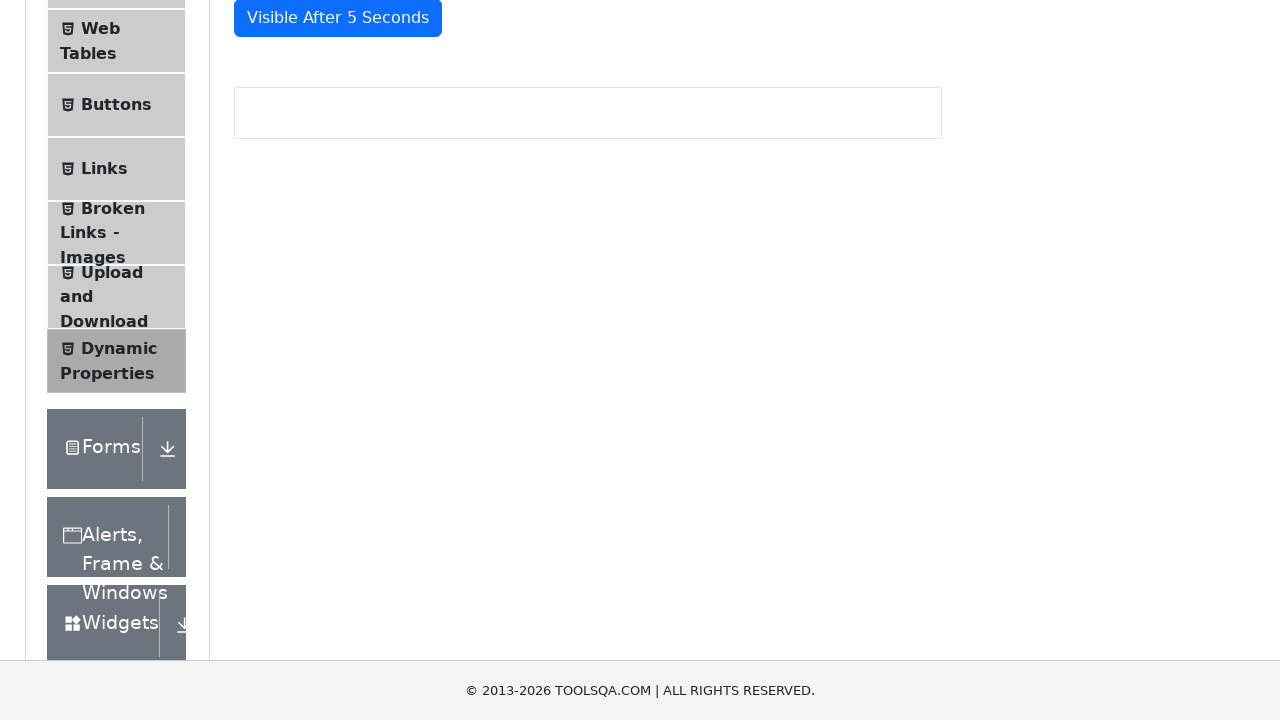

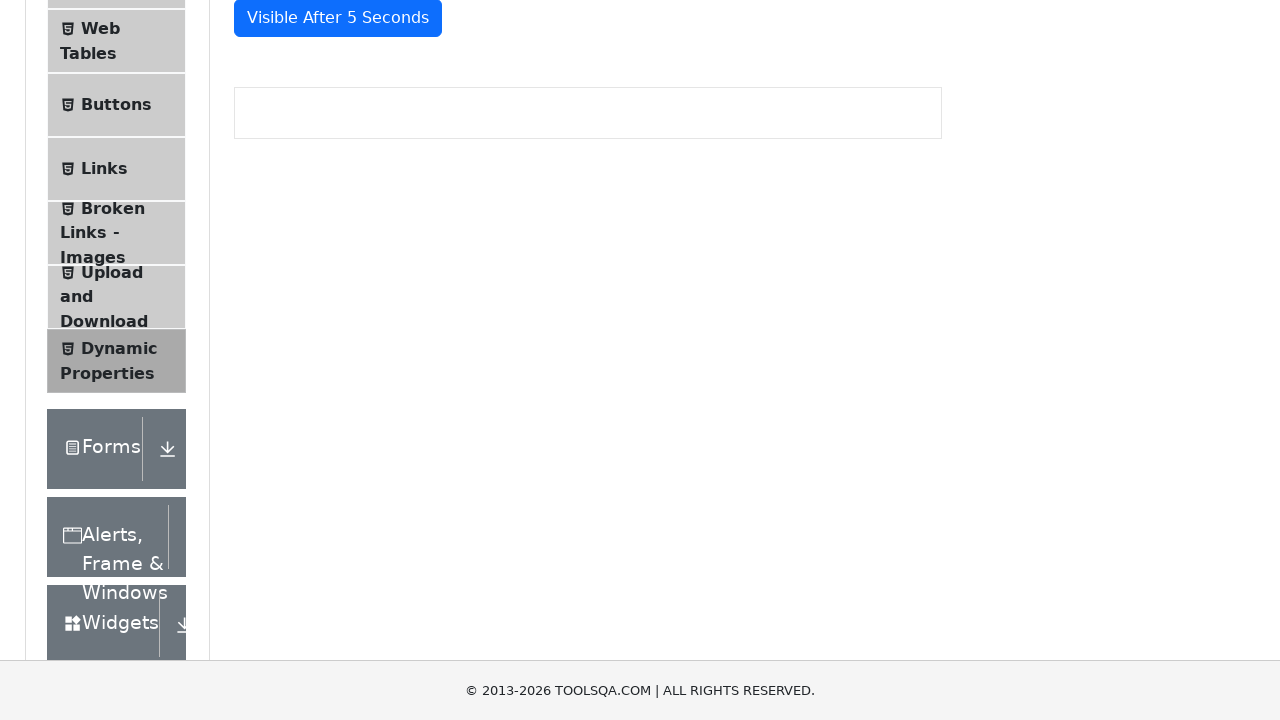